Tests the add/remove elements functionality by clicking the "Add Element" button 5 times and verifying that delete buttons are created

Starting URL: http://the-internet.herokuapp.com/add_remove_elements/

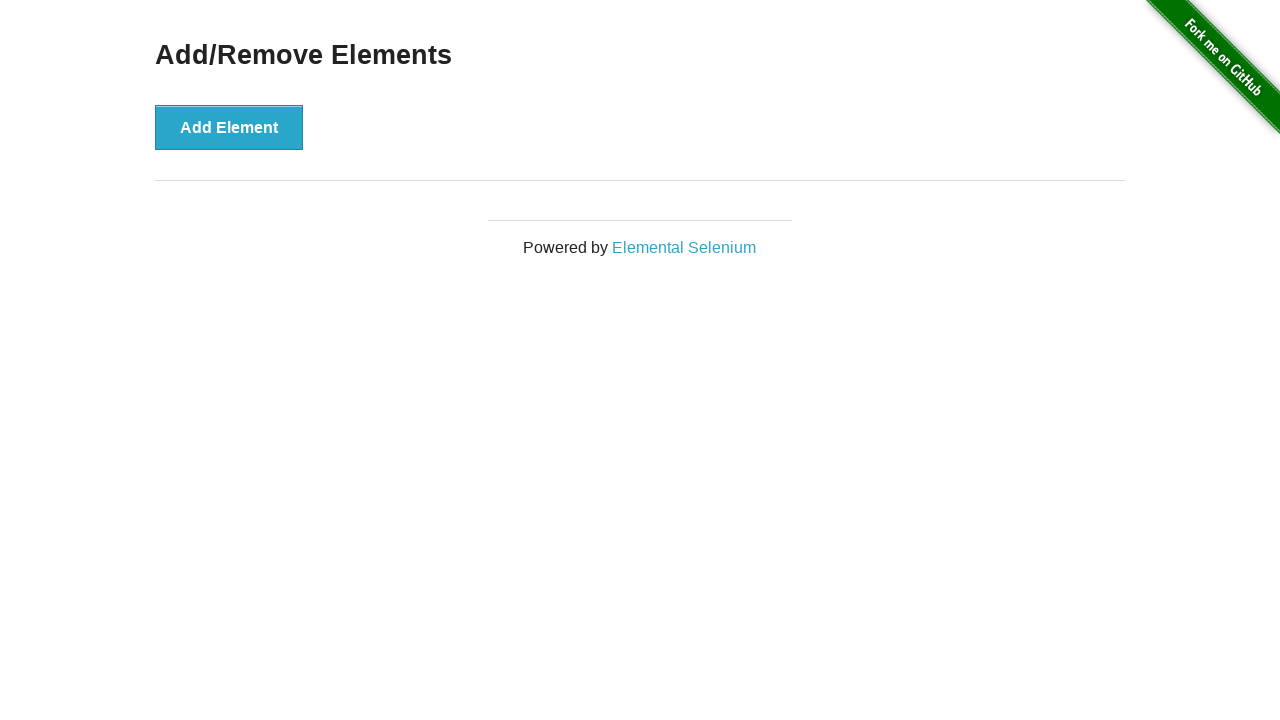

Navigated to add/remove elements page
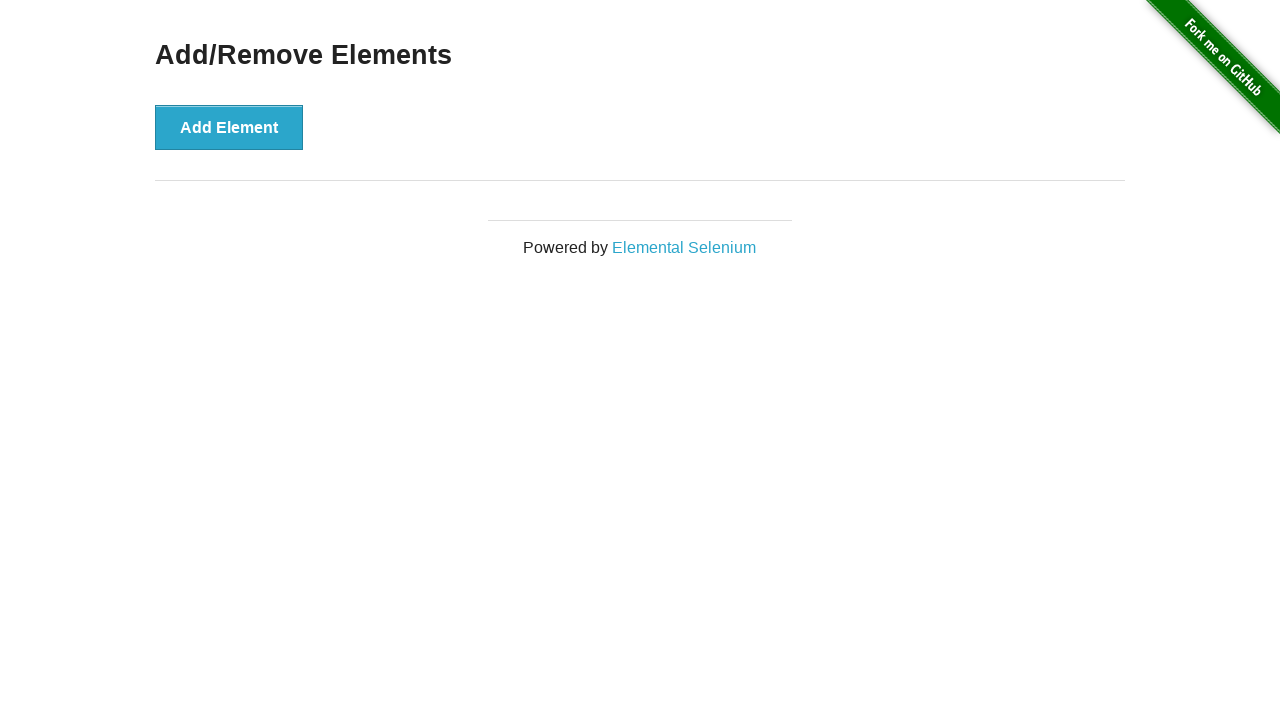

Clicked 'Add Element' button (click 1 of 5) at (229, 127) on div.example button
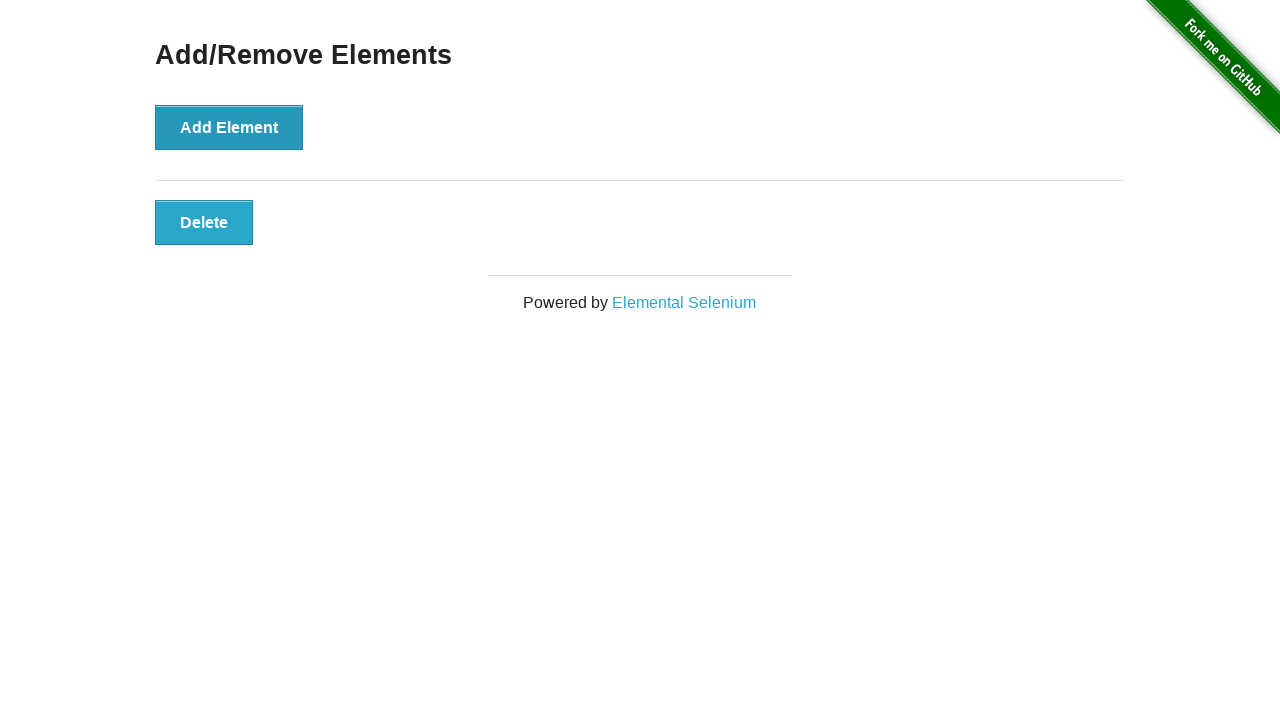

Waited 500ms between clicks
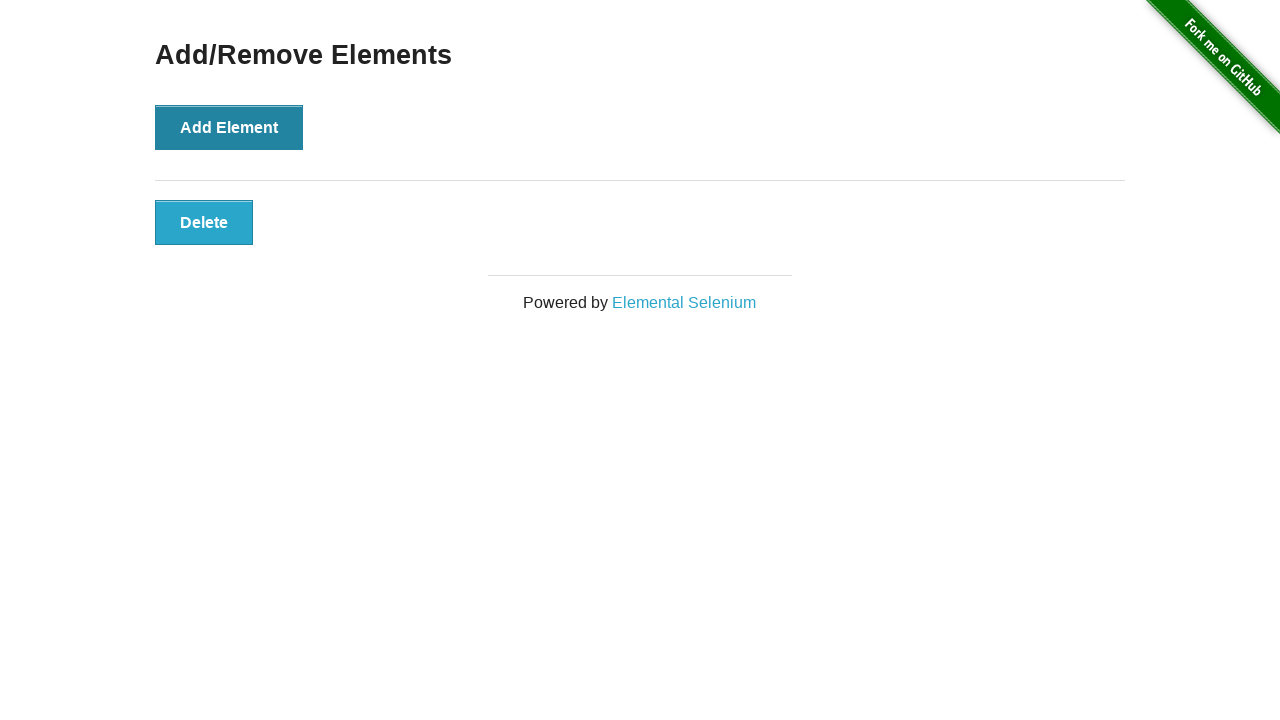

Clicked 'Add Element' button (click 2 of 5) at (229, 127) on div.example button
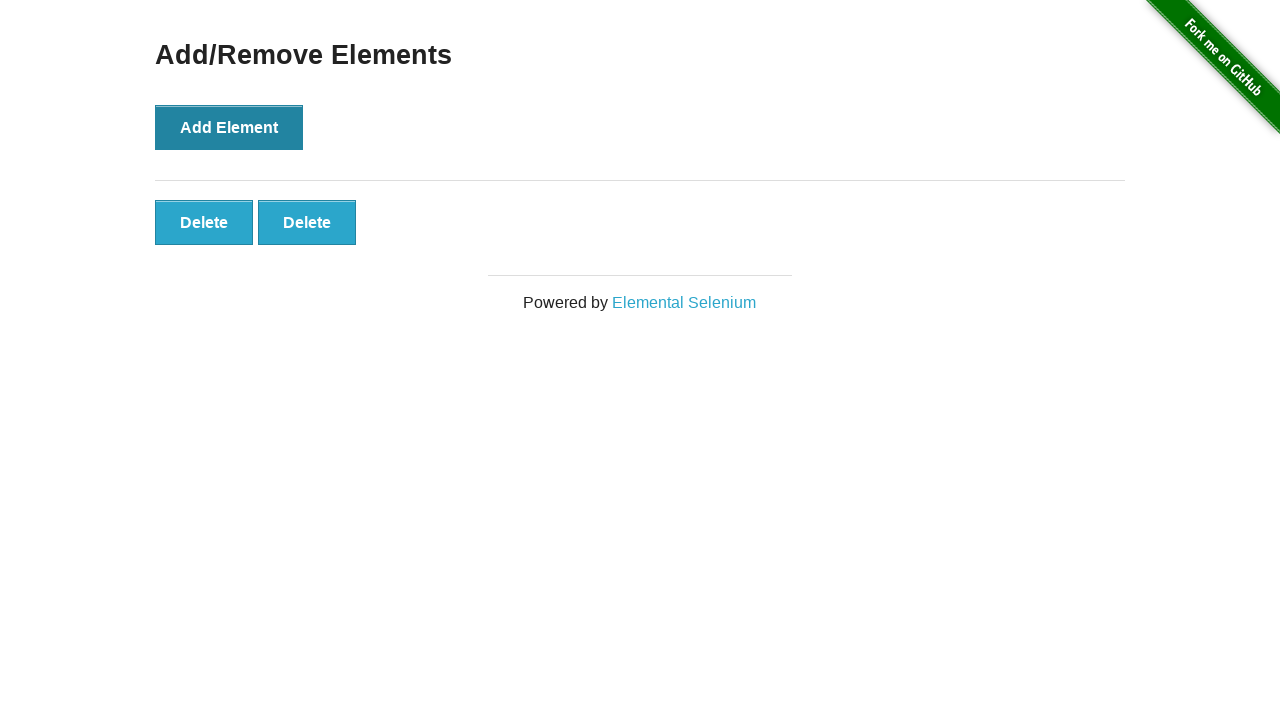

Waited 500ms between clicks
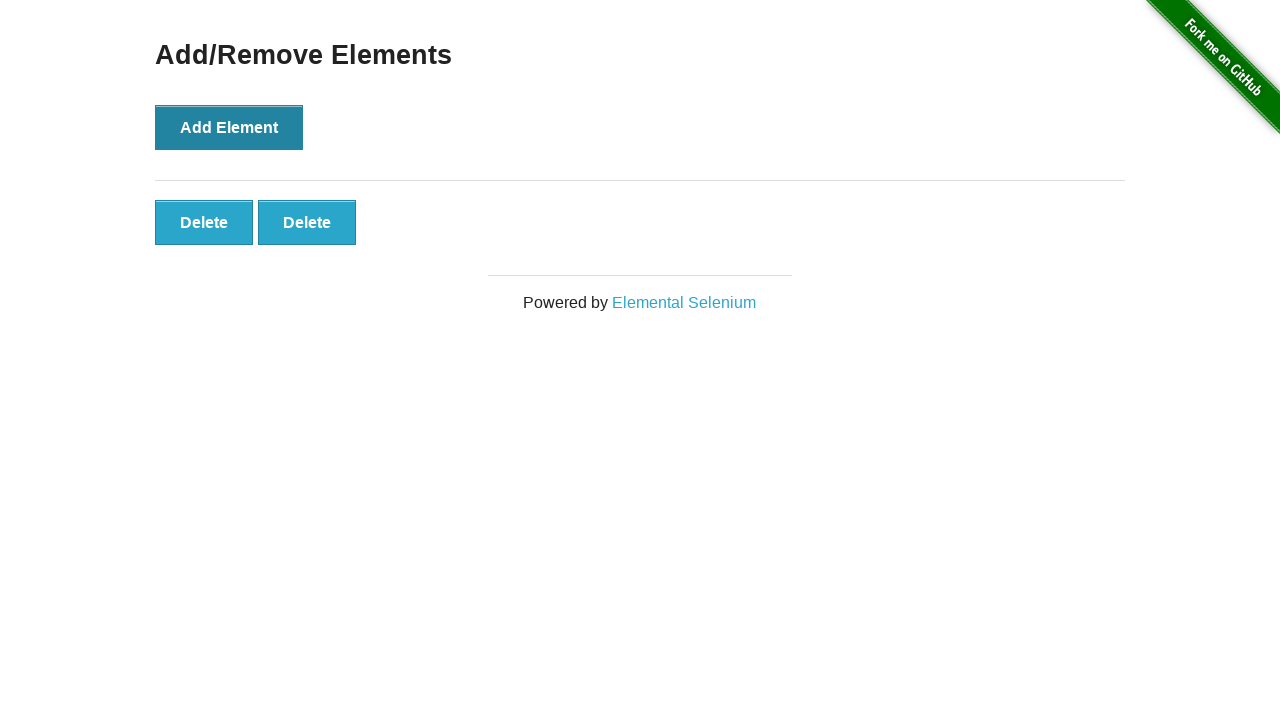

Clicked 'Add Element' button (click 3 of 5) at (229, 127) on div.example button
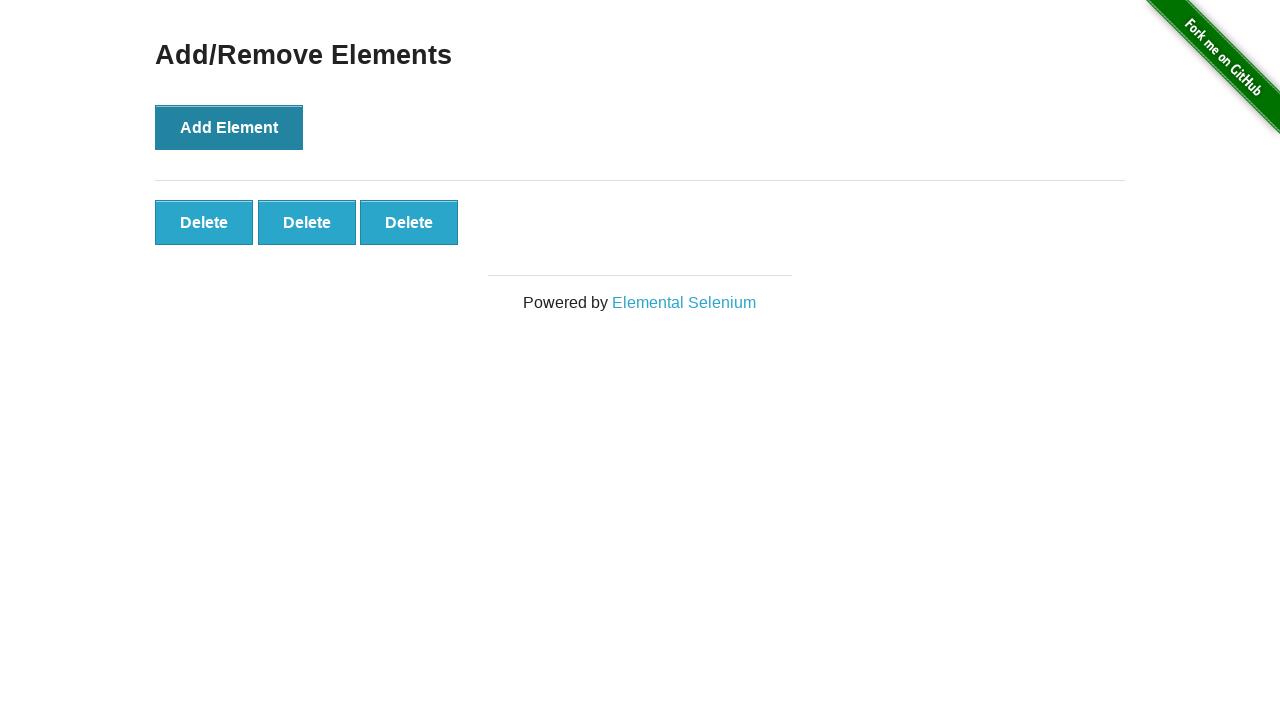

Waited 500ms between clicks
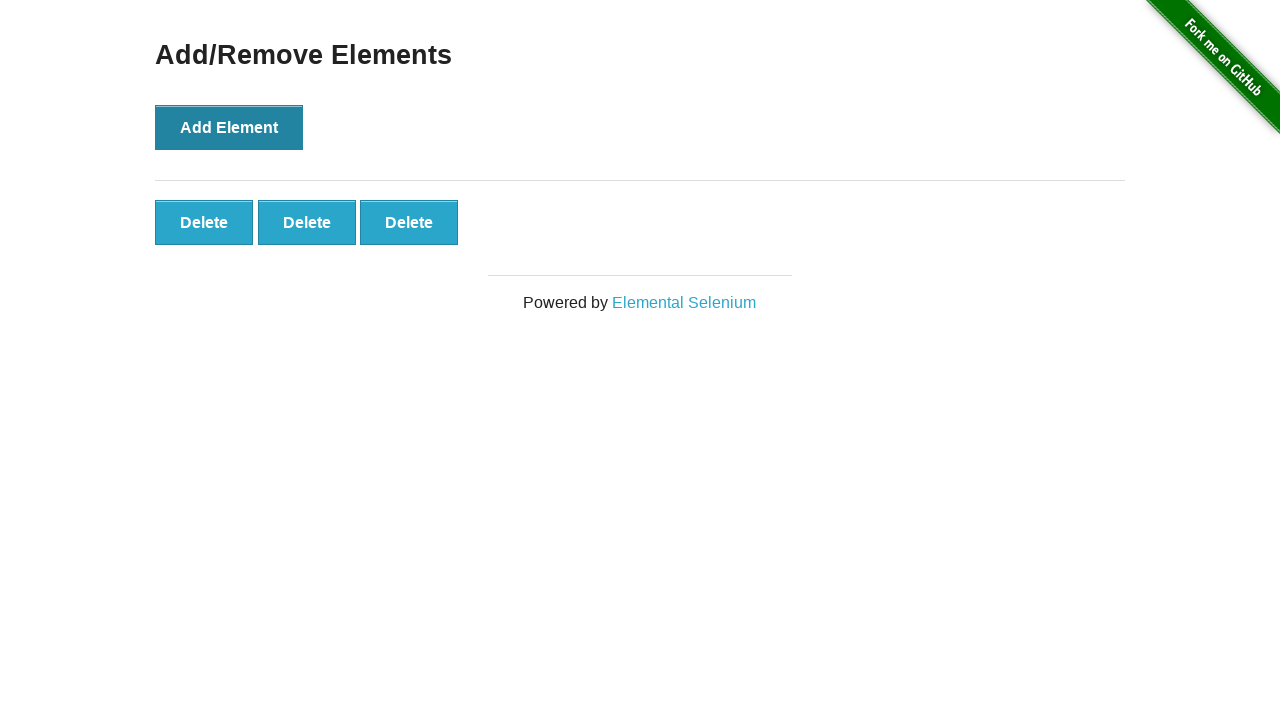

Clicked 'Add Element' button (click 4 of 5) at (229, 127) on div.example button
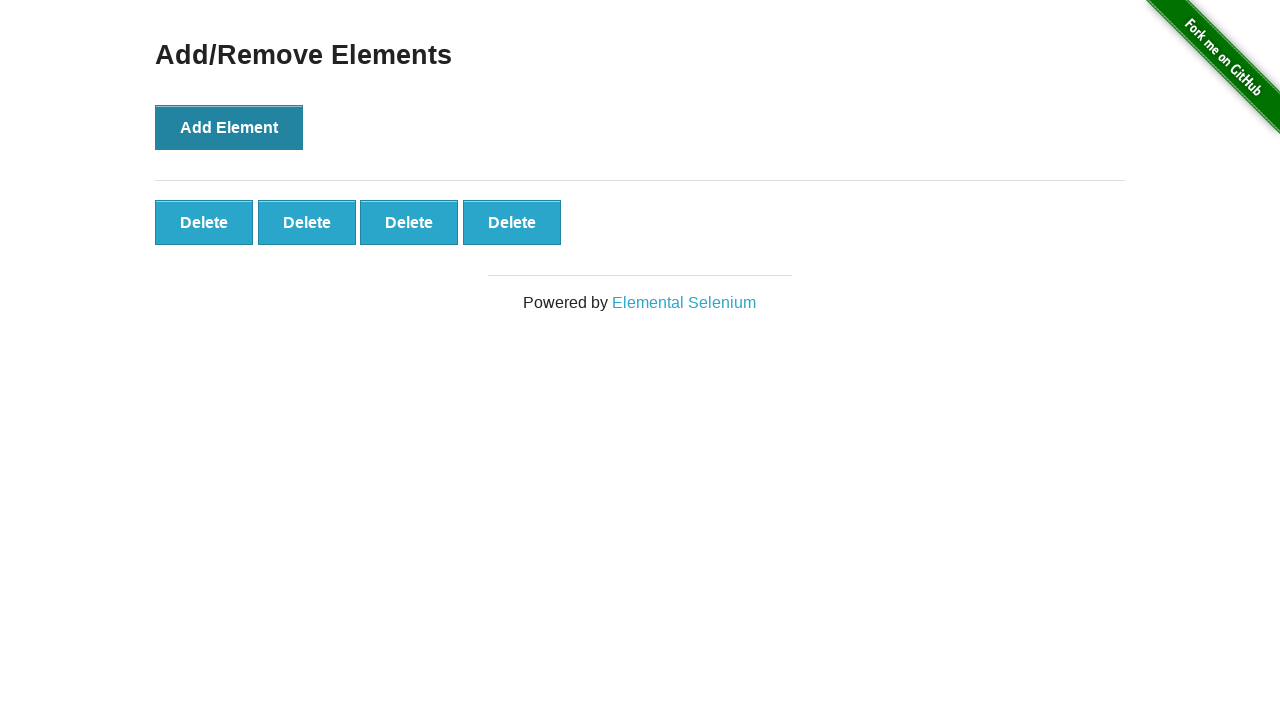

Waited 500ms between clicks
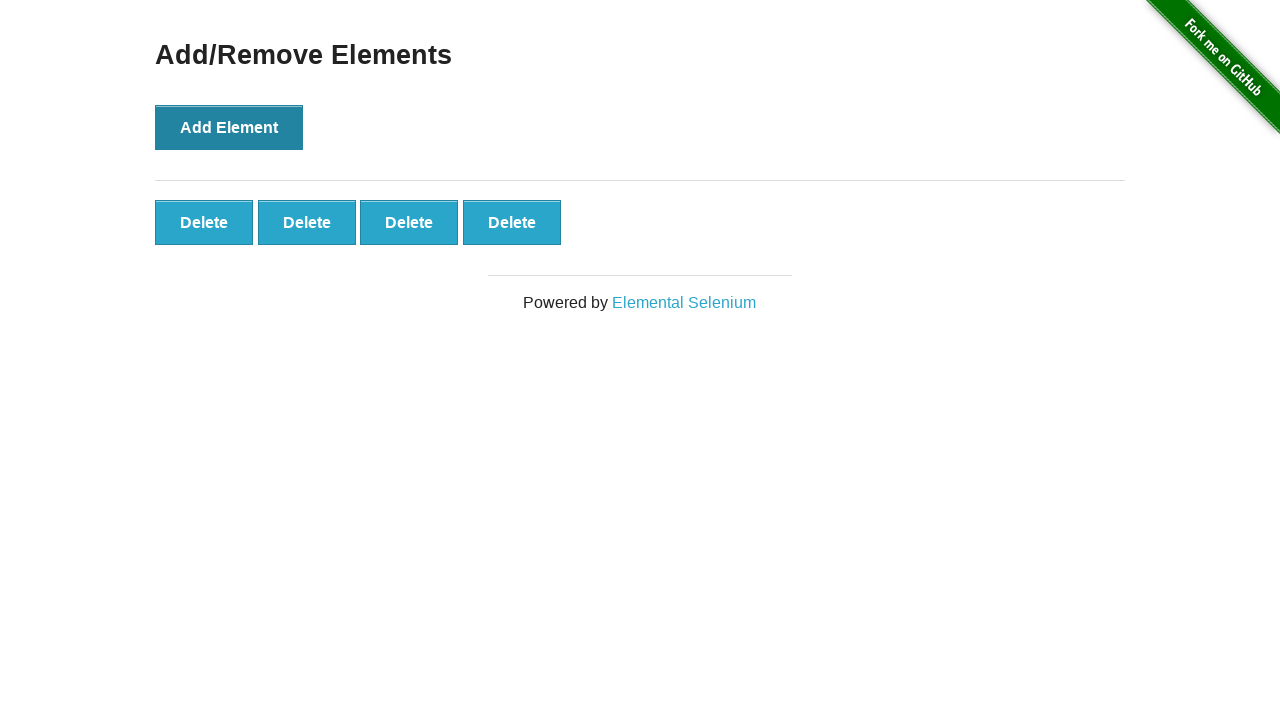

Clicked 'Add Element' button (click 5 of 5) at (229, 127) on div.example button
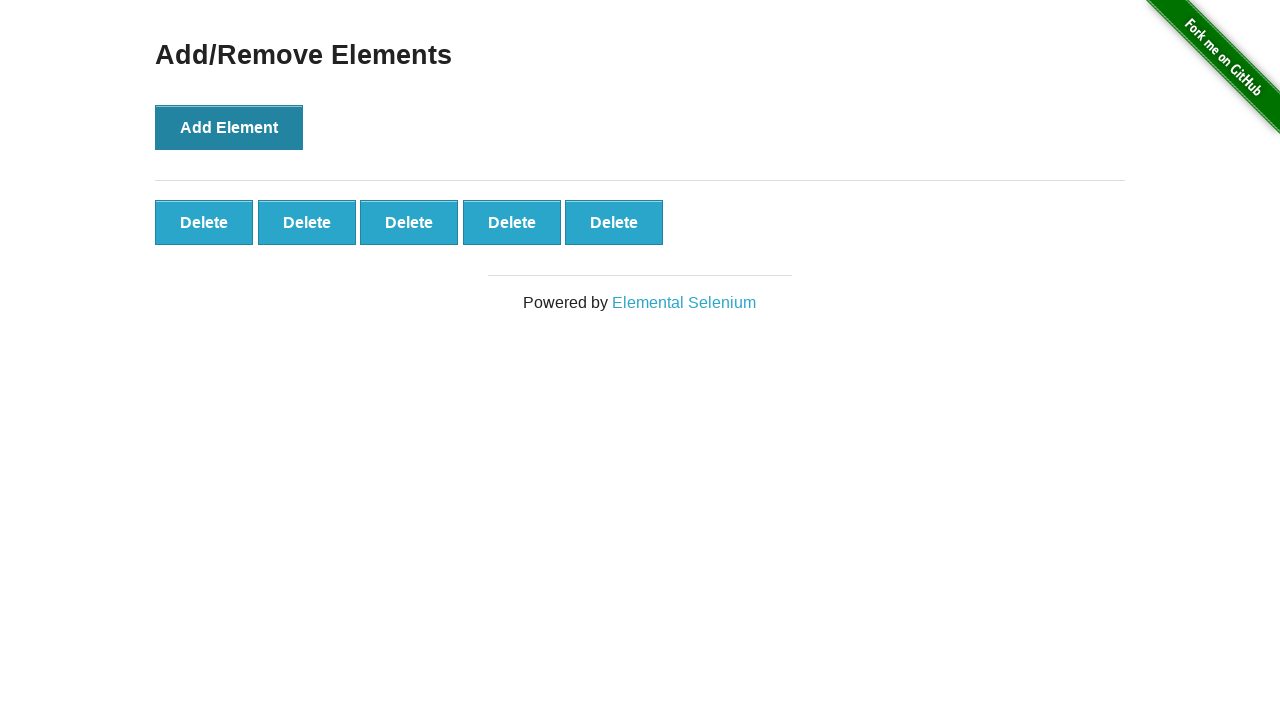

Waited 500ms between clicks
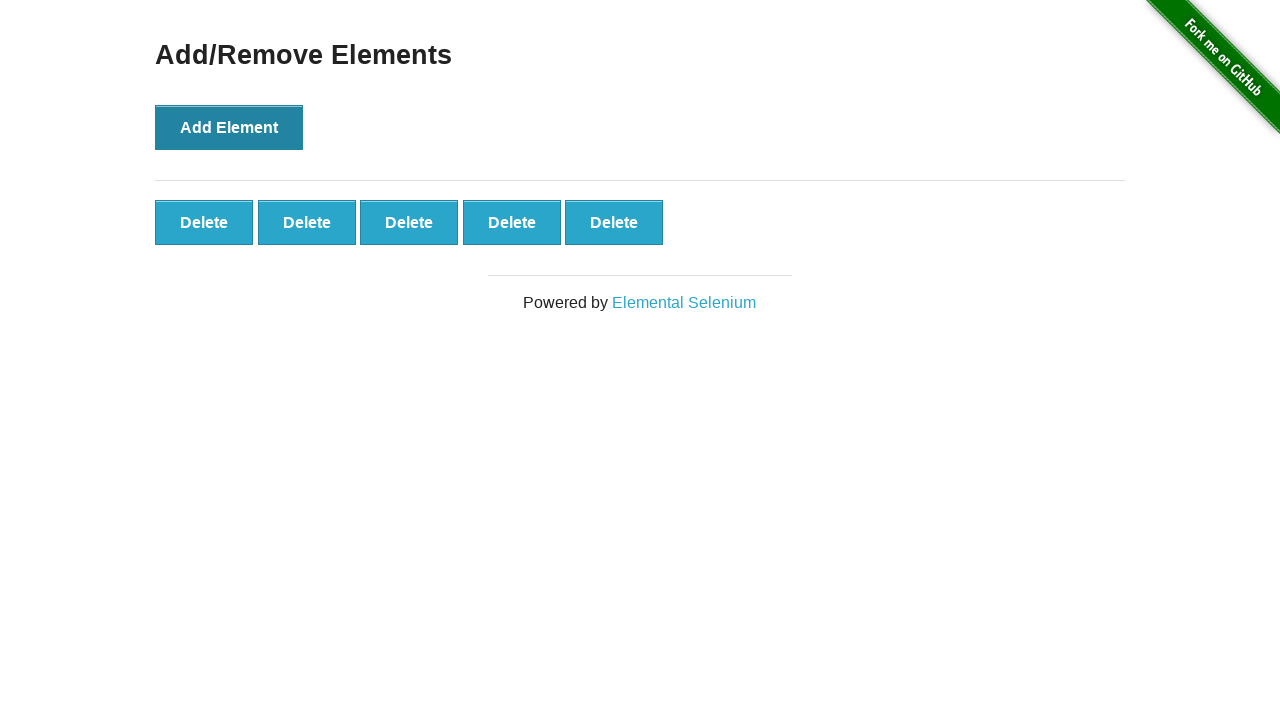

Verified delete buttons were created and are visible
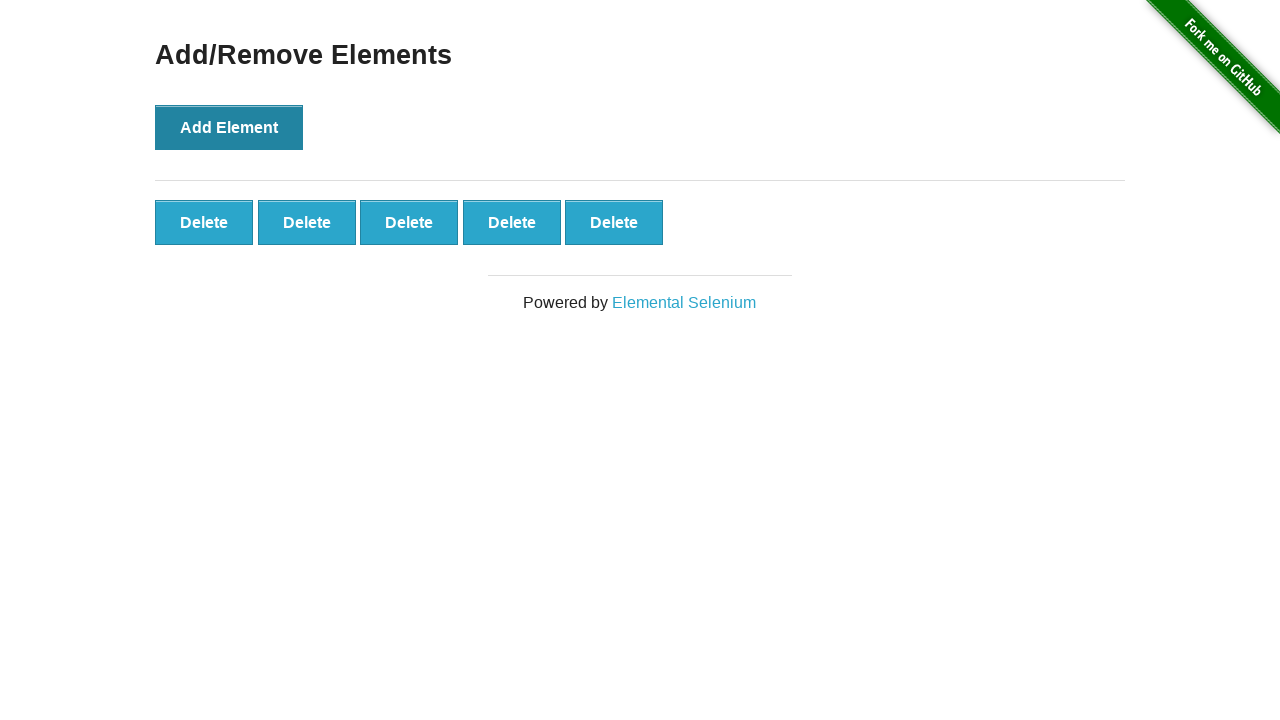

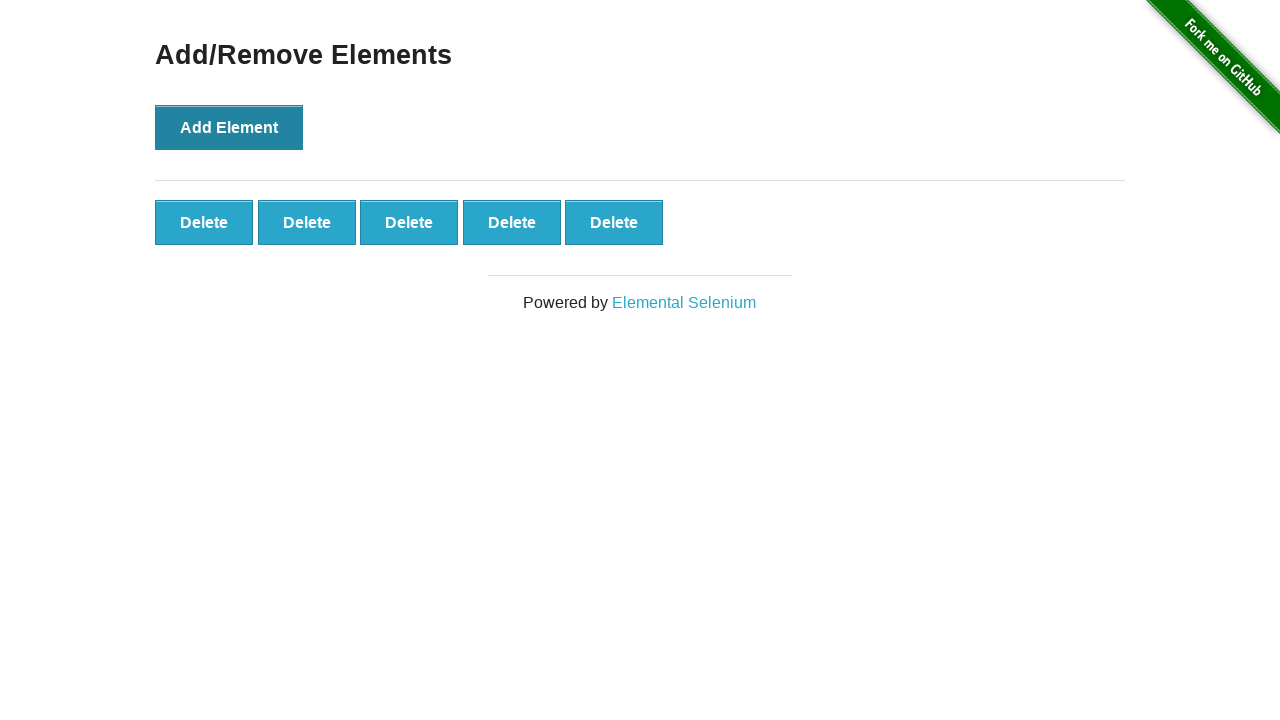